Navigates to Citibank homepage and clicks the "Learn More" link

Starting URL: https://www.citibank.com

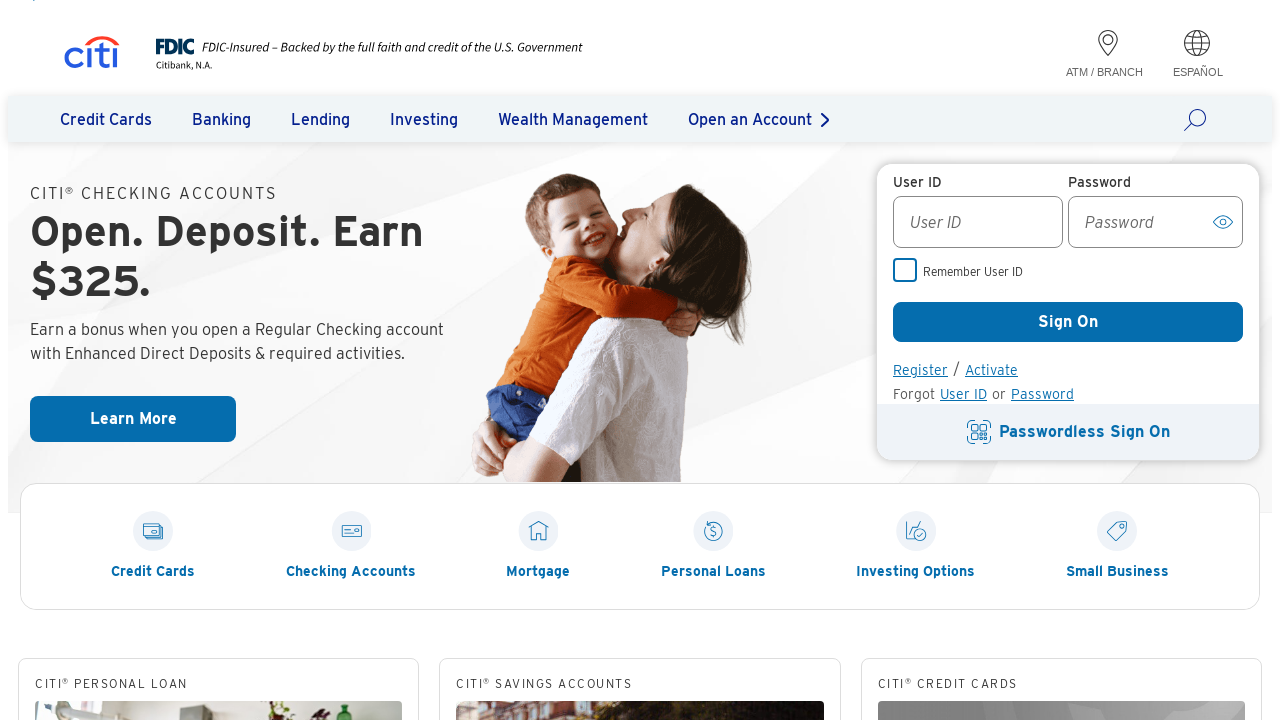

Navigated to Citibank homepage
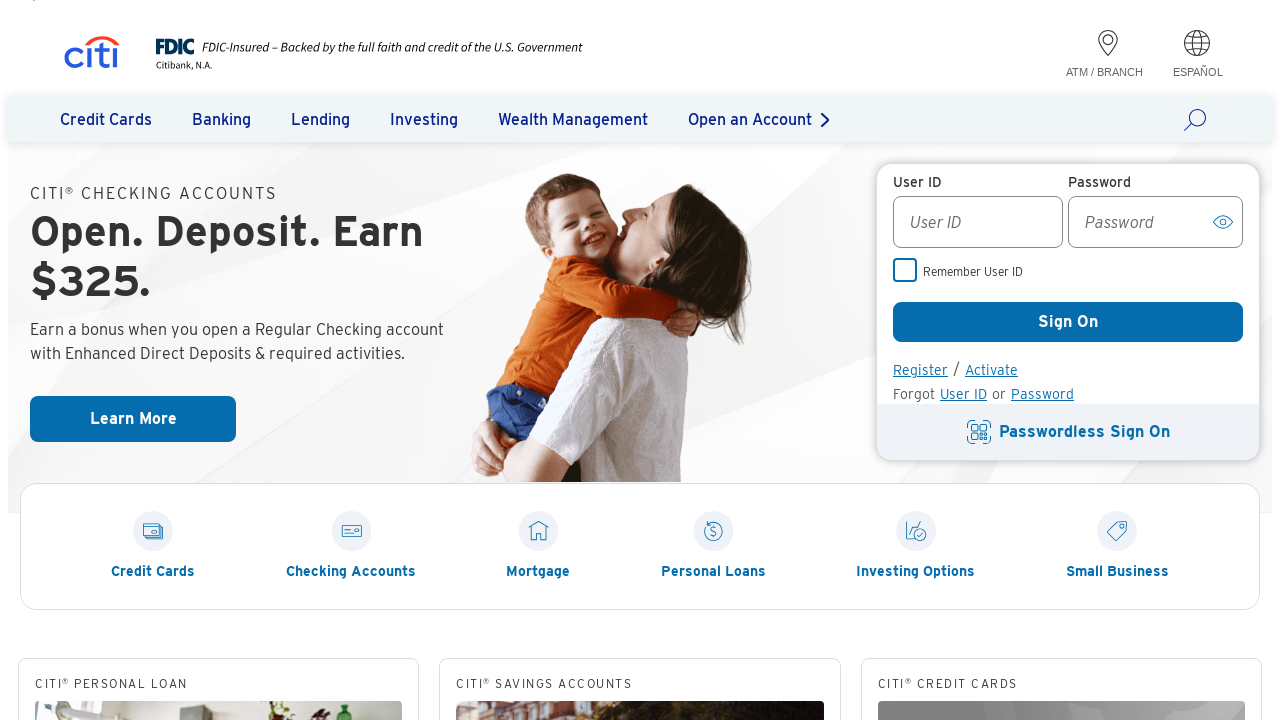

Clicked the 'Learn More' link at (133, 419) on text=Learn More
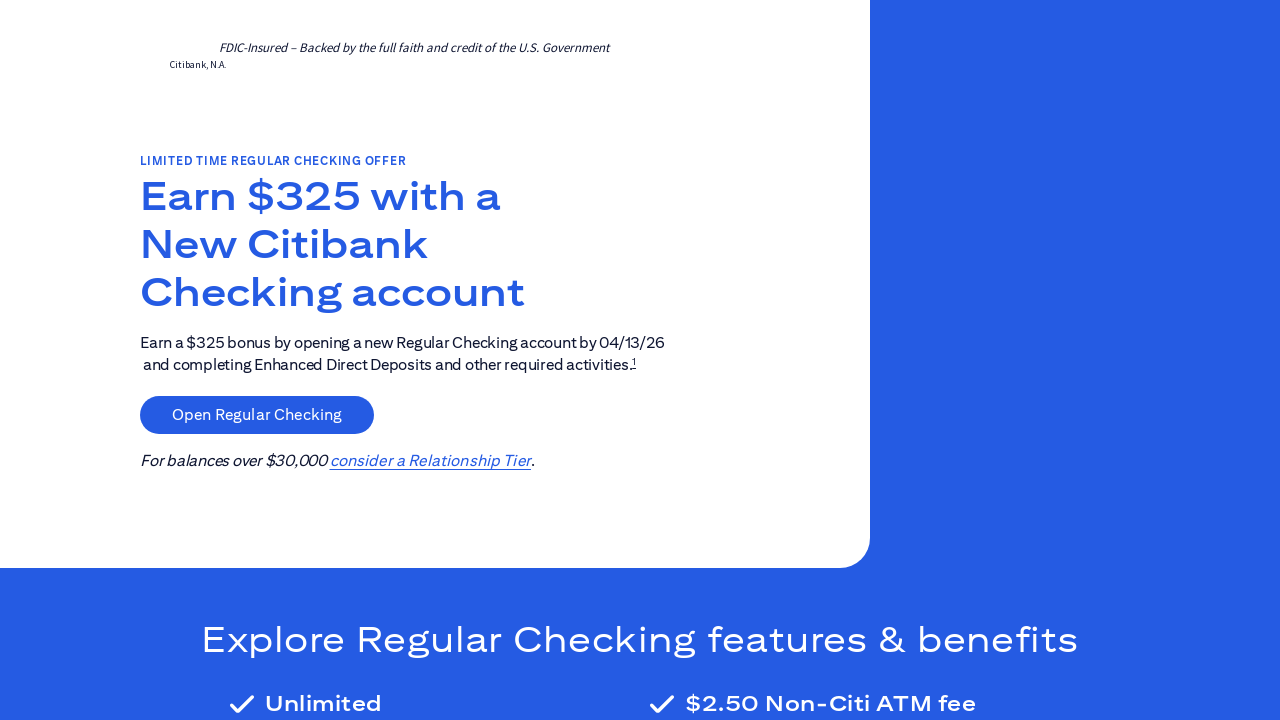

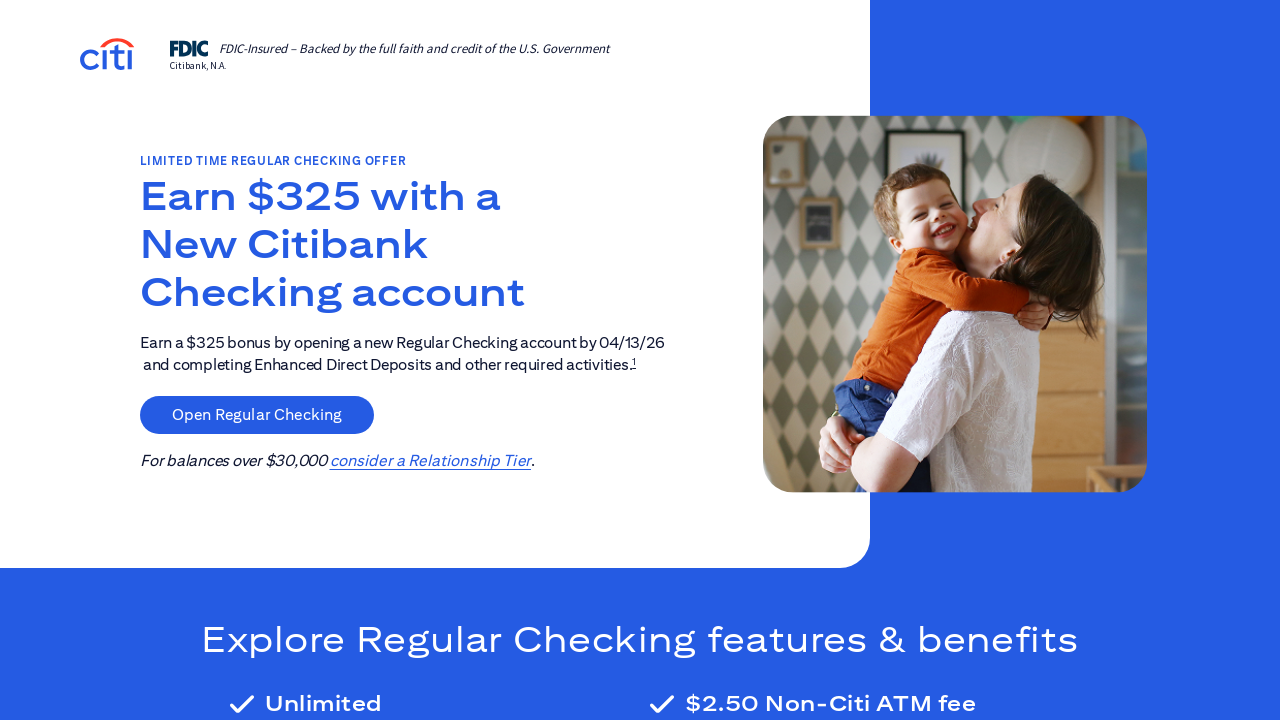